Tests multi-window functionality by opening a new window, navigating to a different page, extracting a course name, switching back to the parent window, and filling a form field with the extracted text

Starting URL: https://rahulshettyacademy.com/angularpractice/

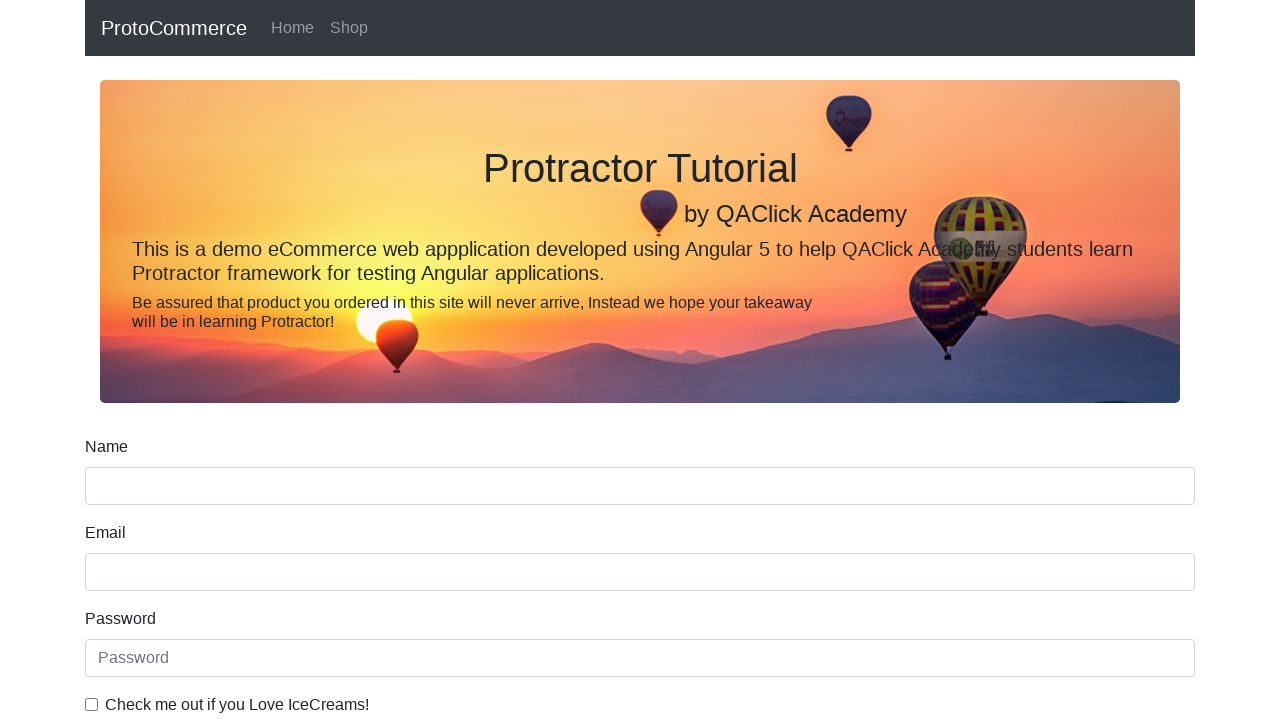

Opened a new window/tab
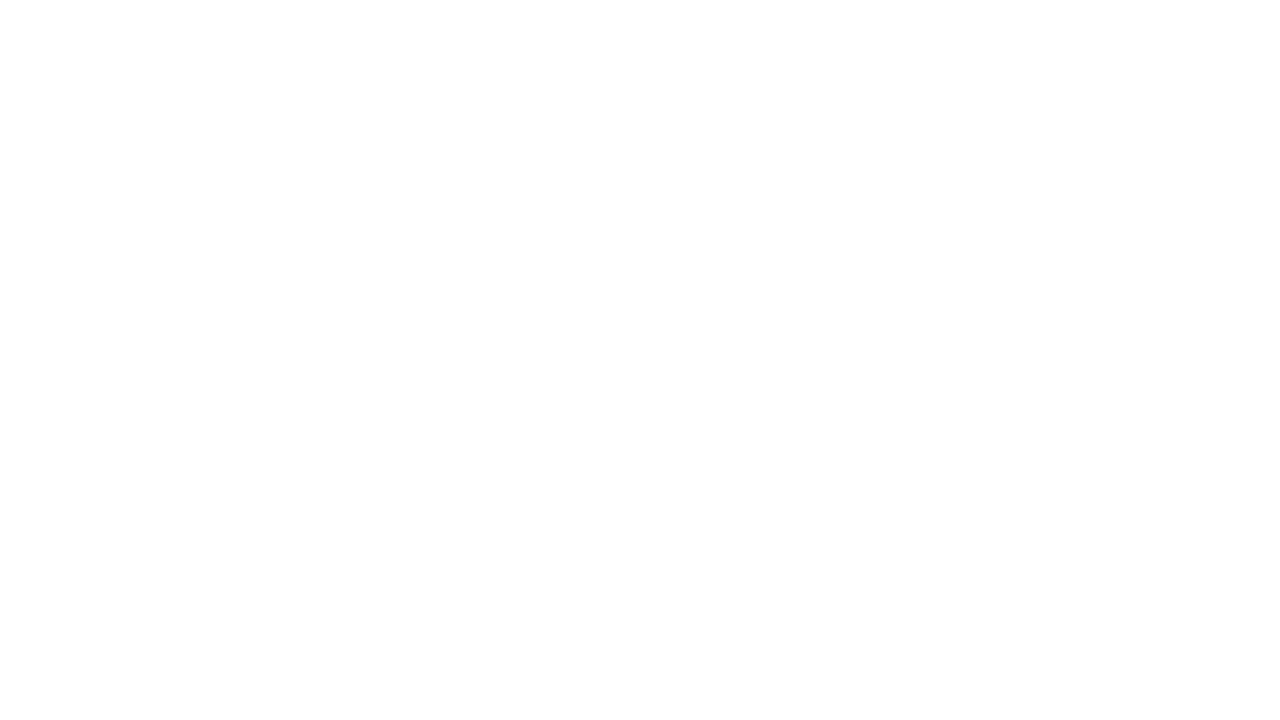

Navigated to https://rahulshettyacademy.com/ in new window
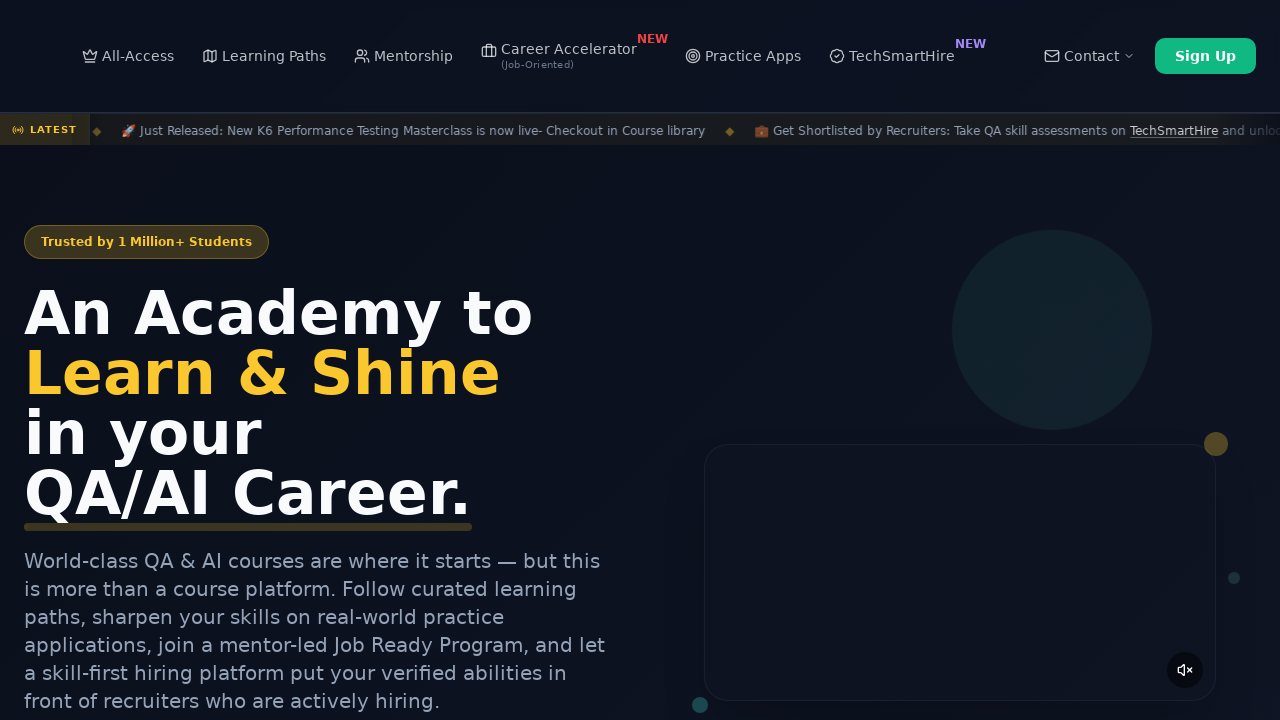

Located all course links on the page
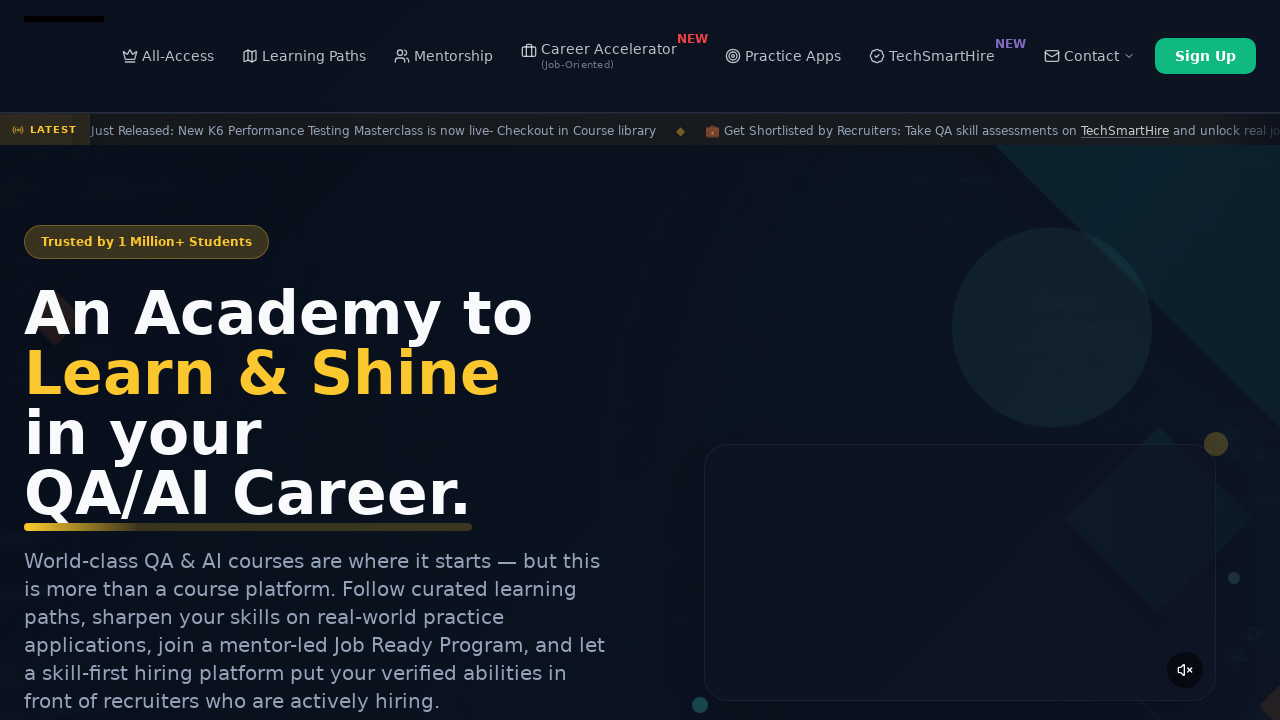

Extracted course name: Playwright Testing
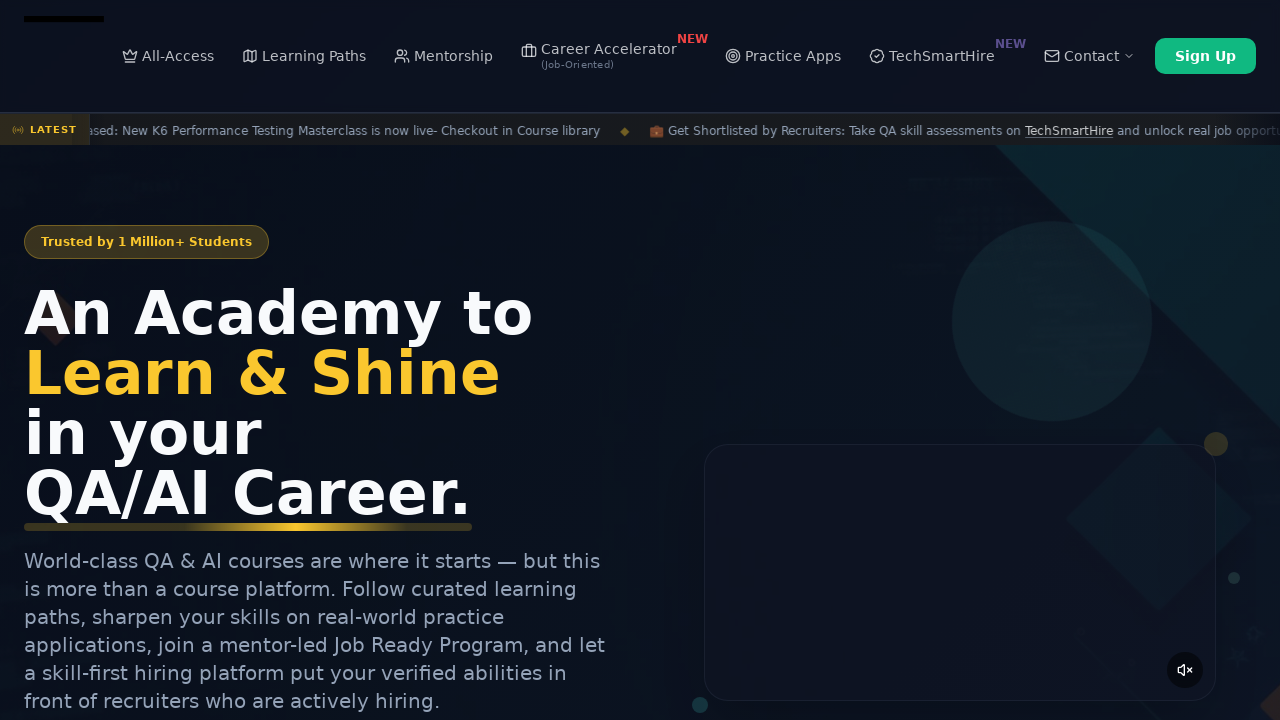

Switched back to parent window
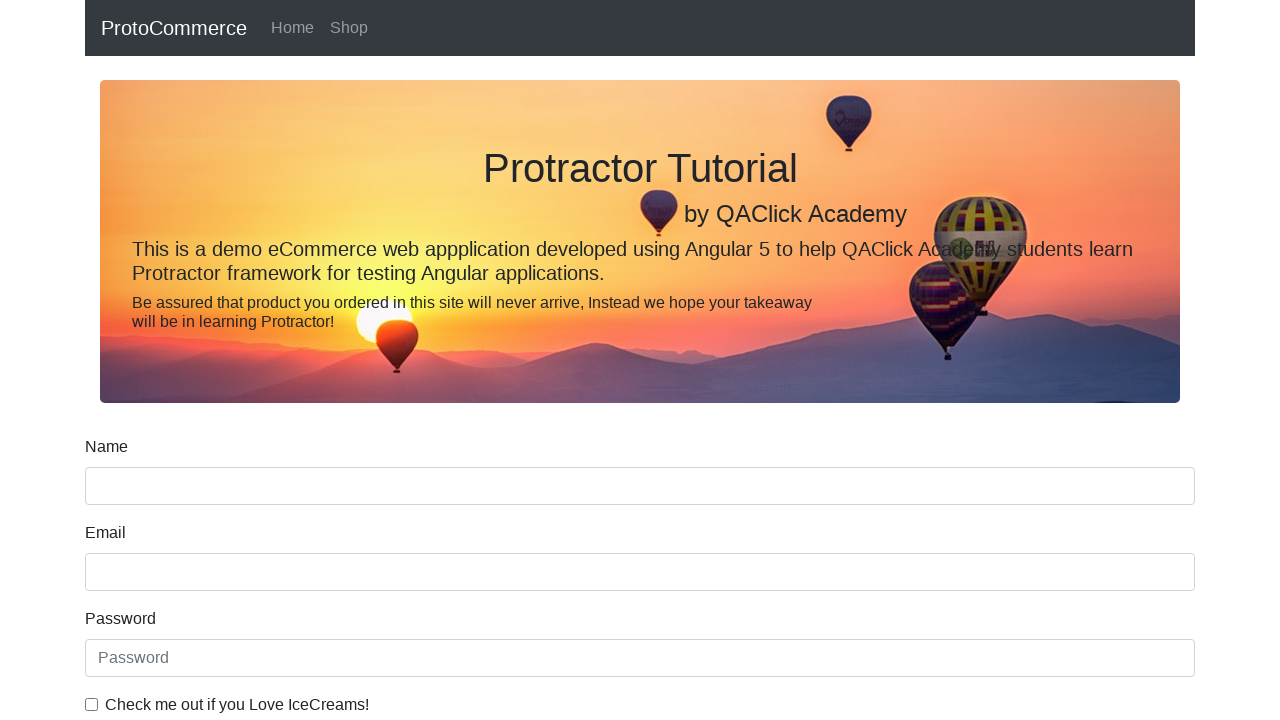

Filled name field with course name: Playwright Testing on input[name='name']
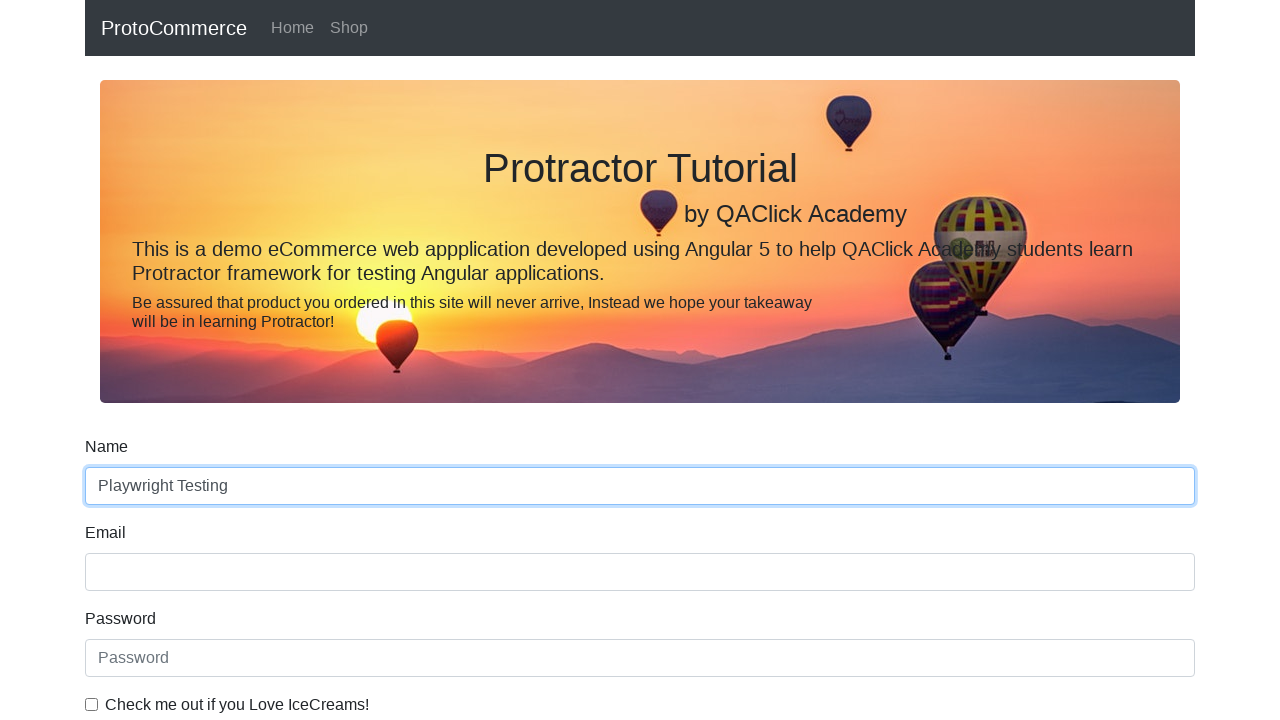

Waited 500ms to ensure field is filled
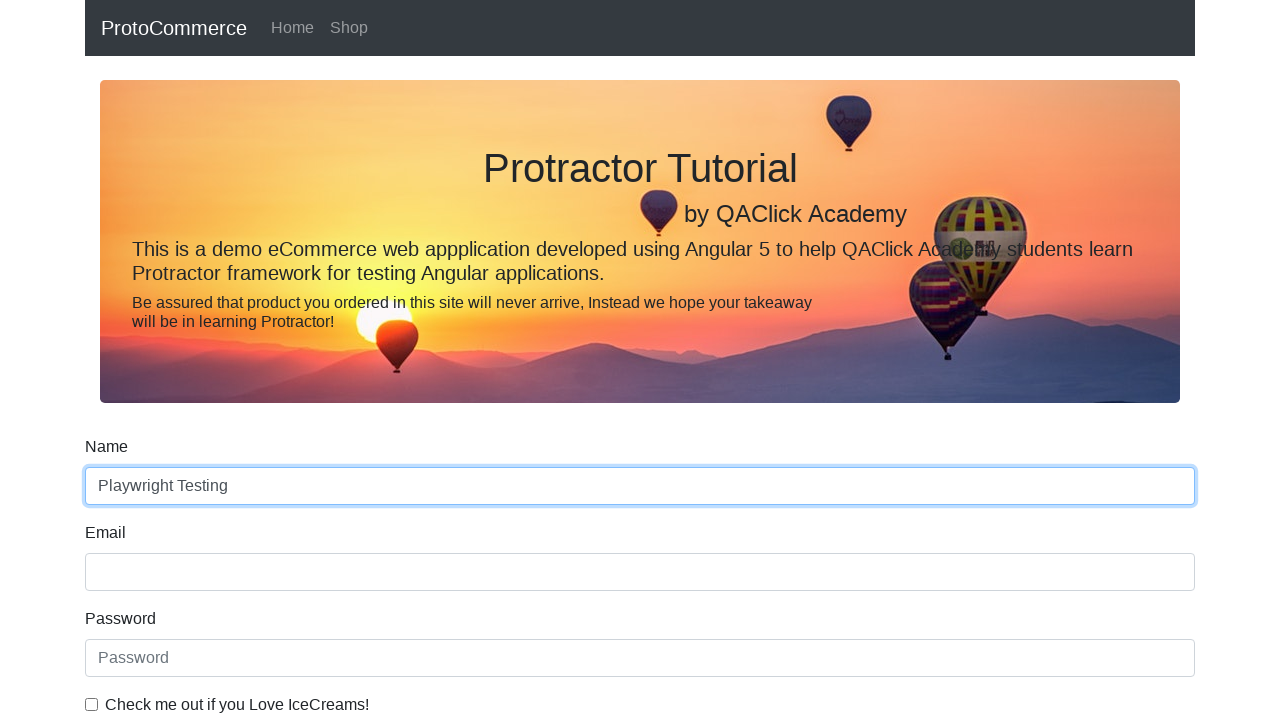

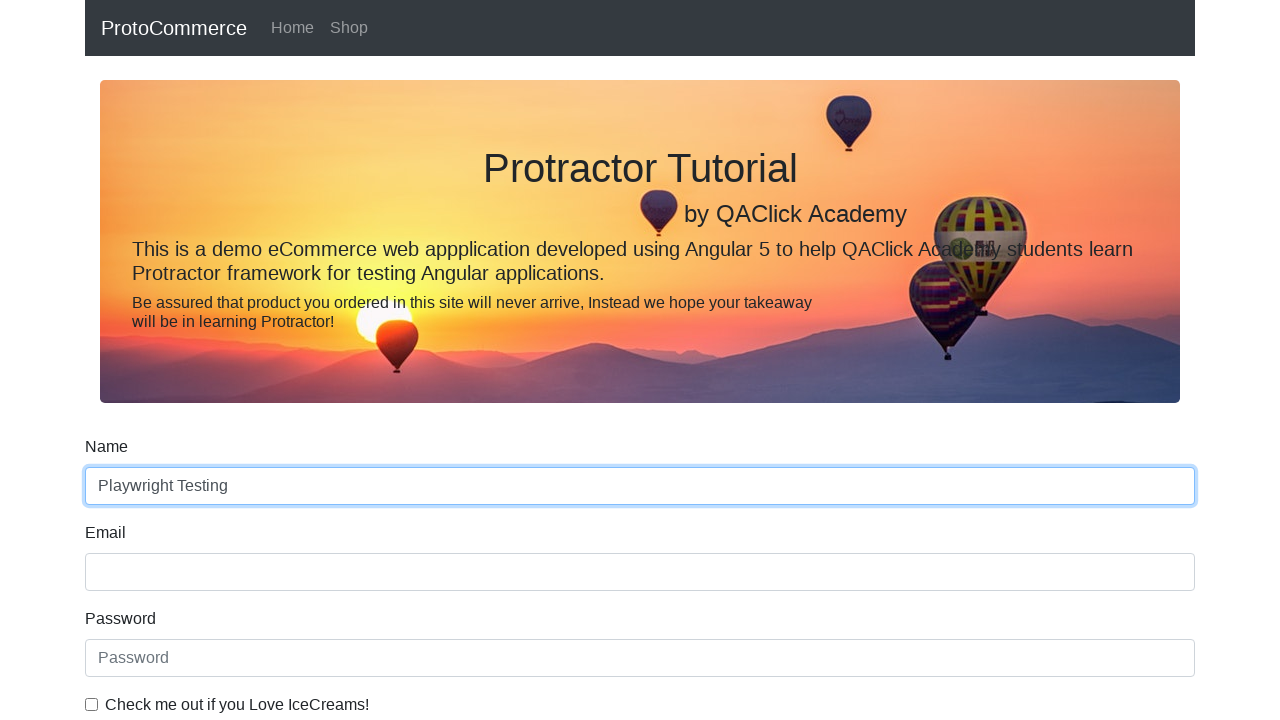